Tests a math challenge form by retrieving a value from an element attribute, calculating a result, filling the answer field, checking checkboxes, and submitting the form

Starting URL: https://suninjuly.github.io/get_attribute.html

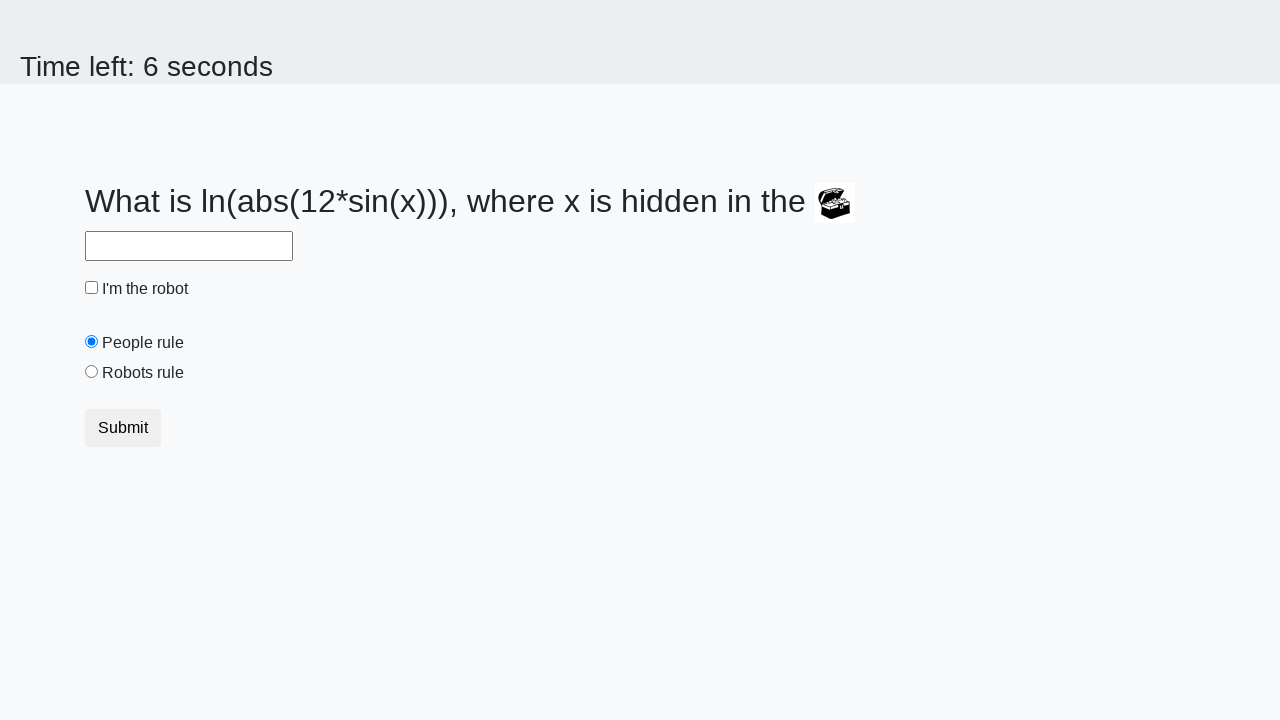

Located treasure element
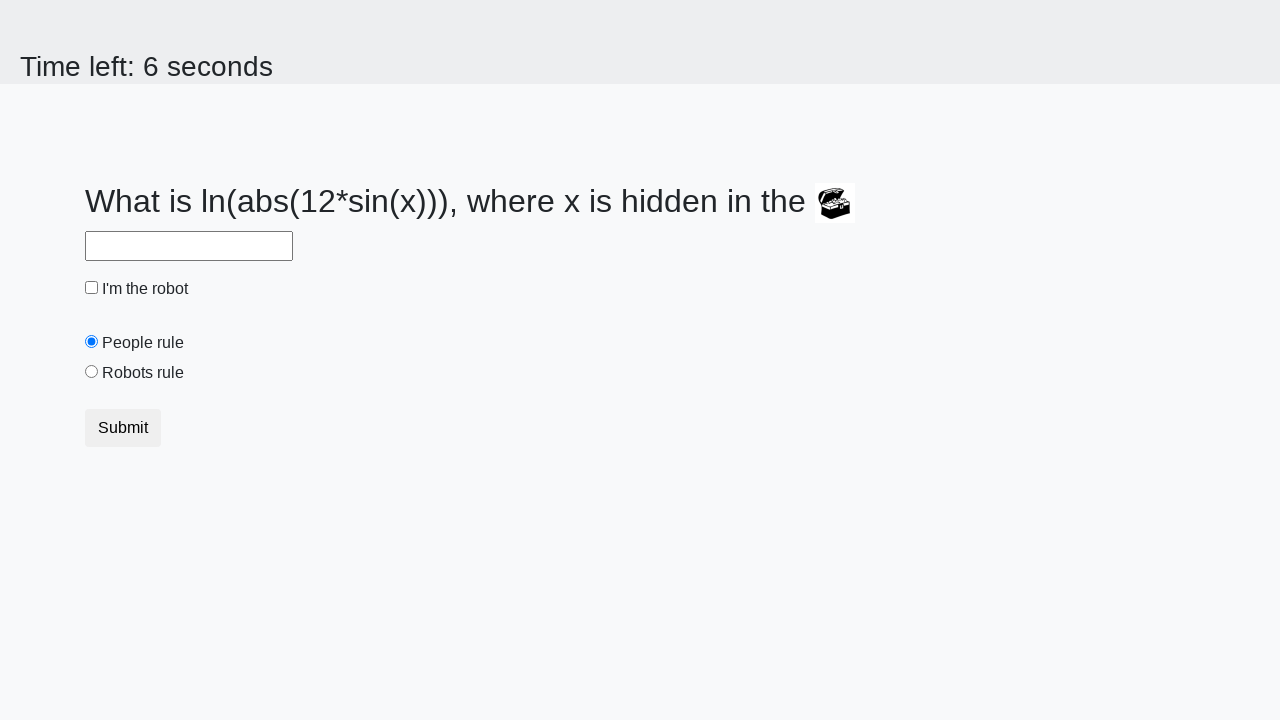

Retrieved valuex attribute from treasure element
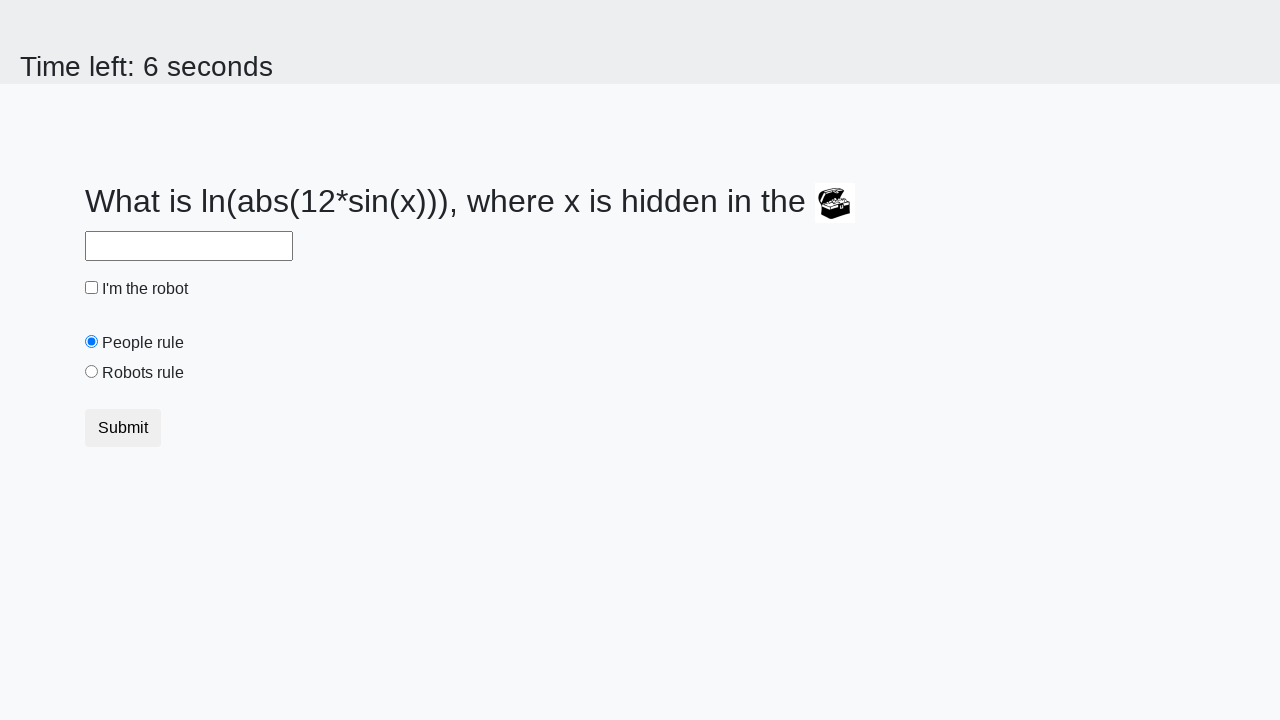

Calculated result y = 1.5164367425288232 from x = 613
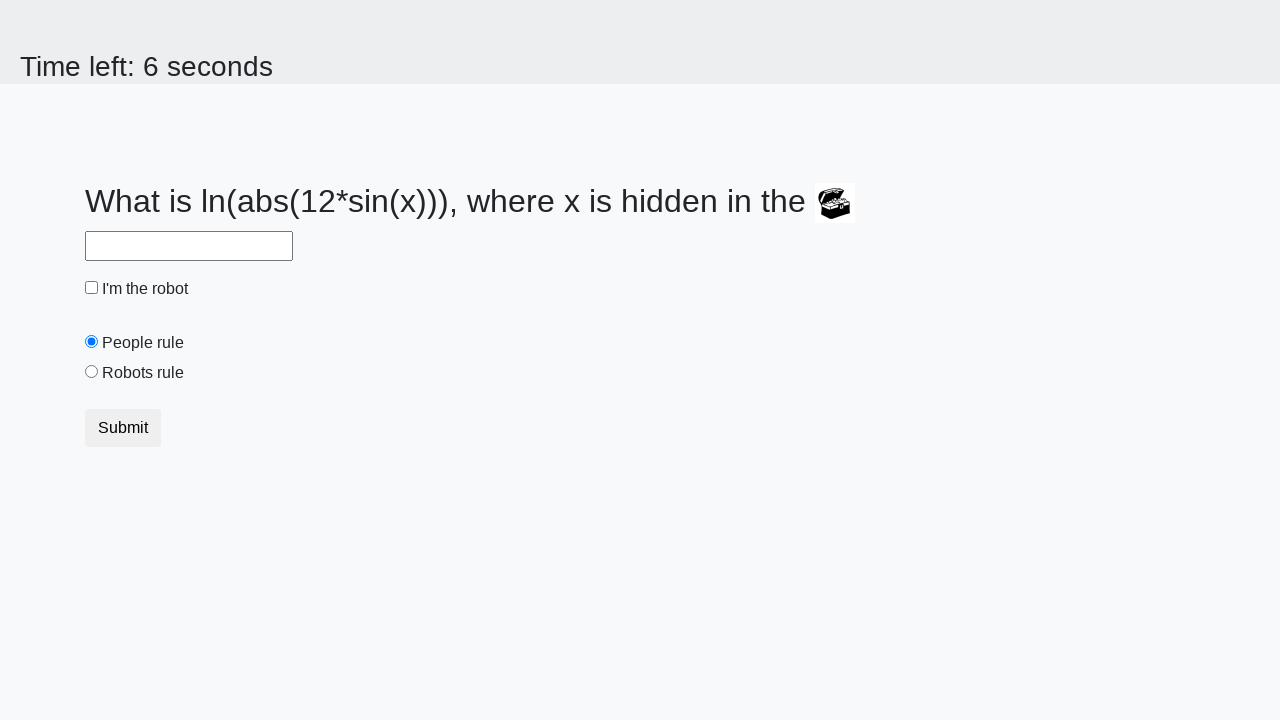

Filled answer field with calculated value 1.5164367425288232 on #answer
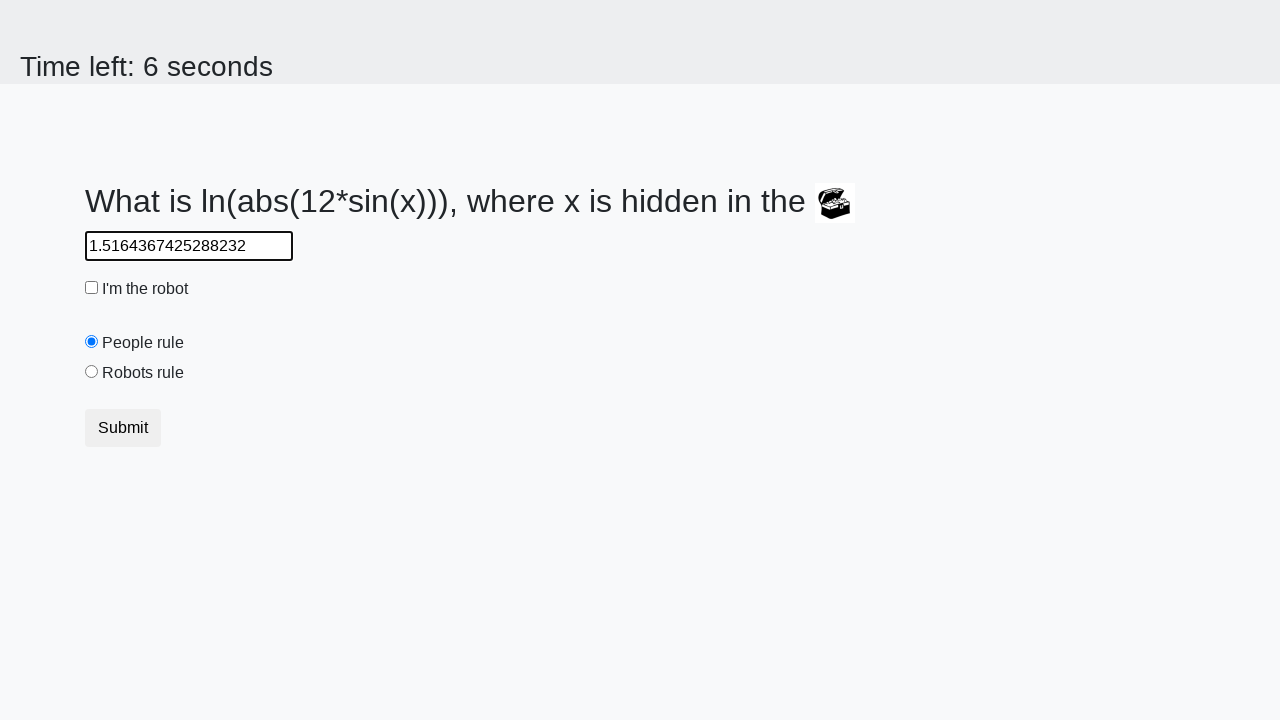

Checked the robot checkbox at (92, 288) on #robotCheckbox
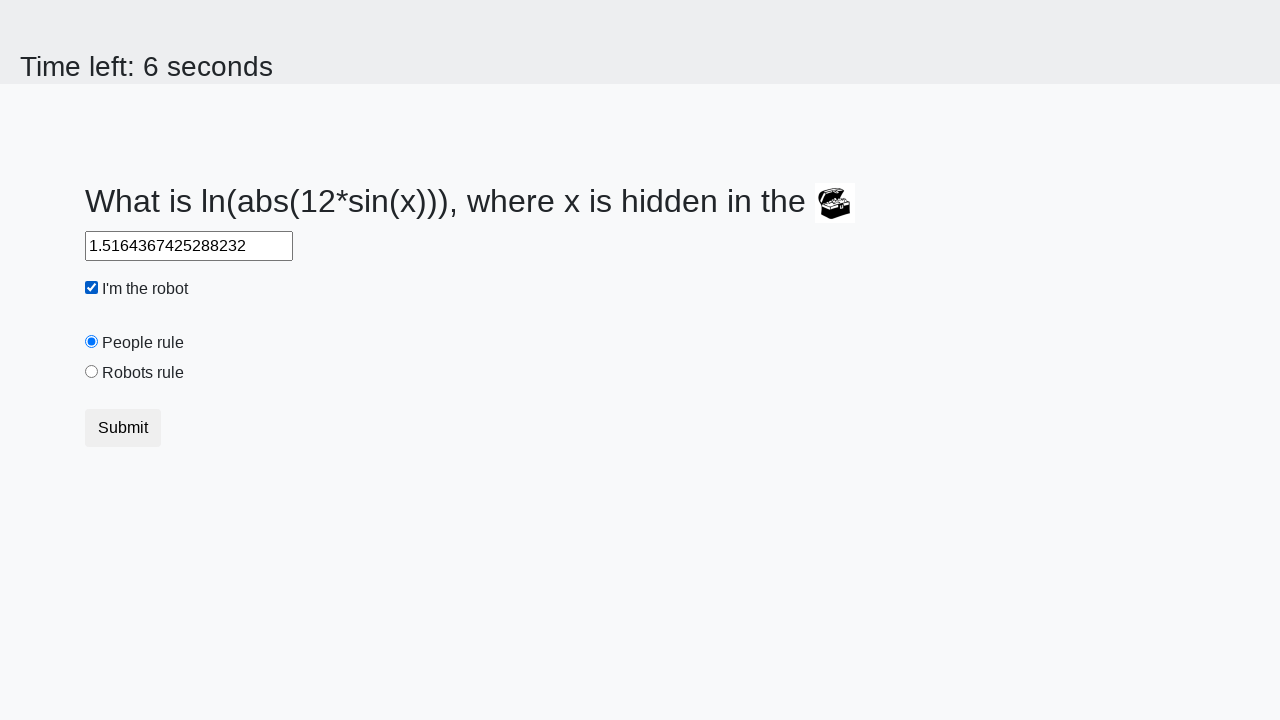

Selected the robots rule radio button at (92, 372) on #robotsRule
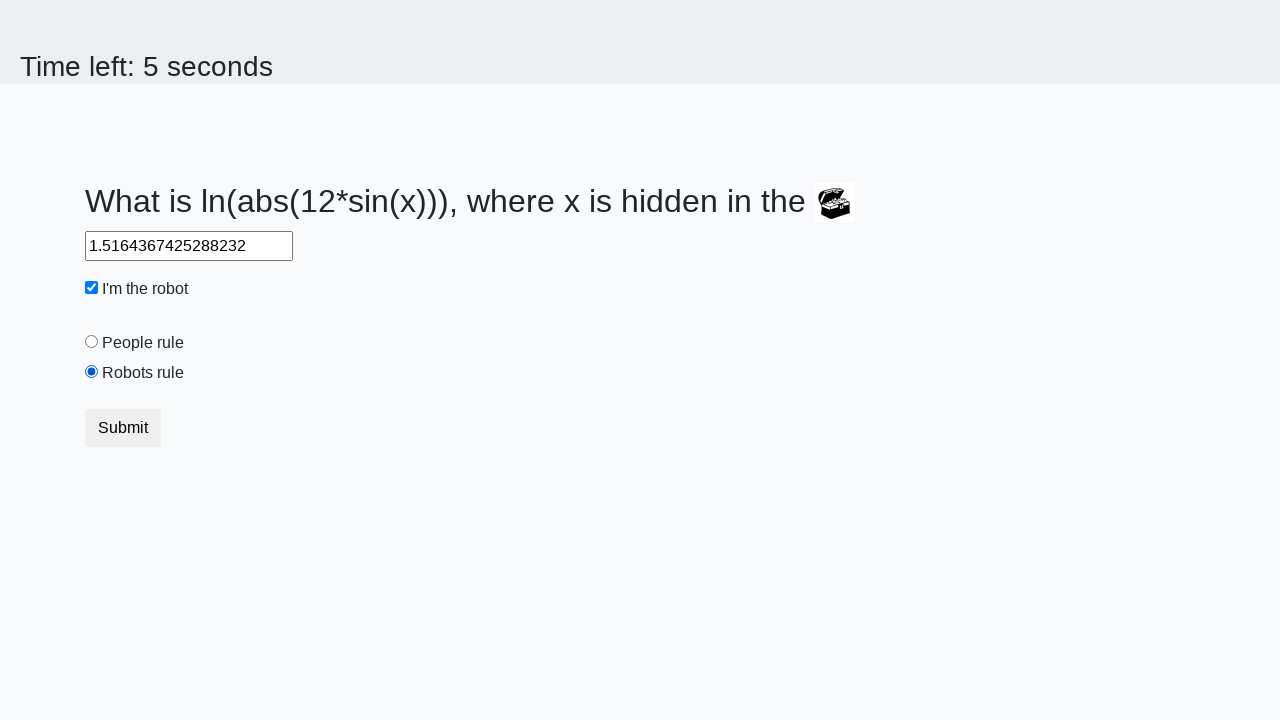

Clicked submit button to submit the form at (123, 428) on .btn
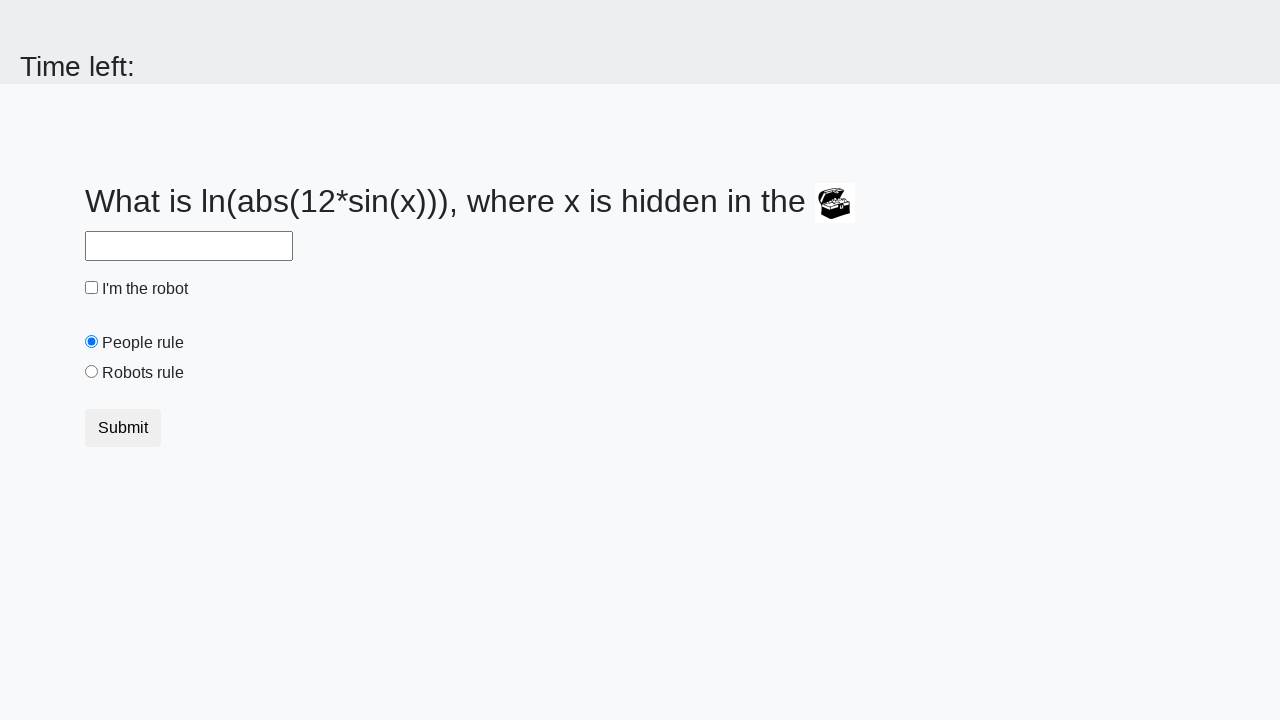

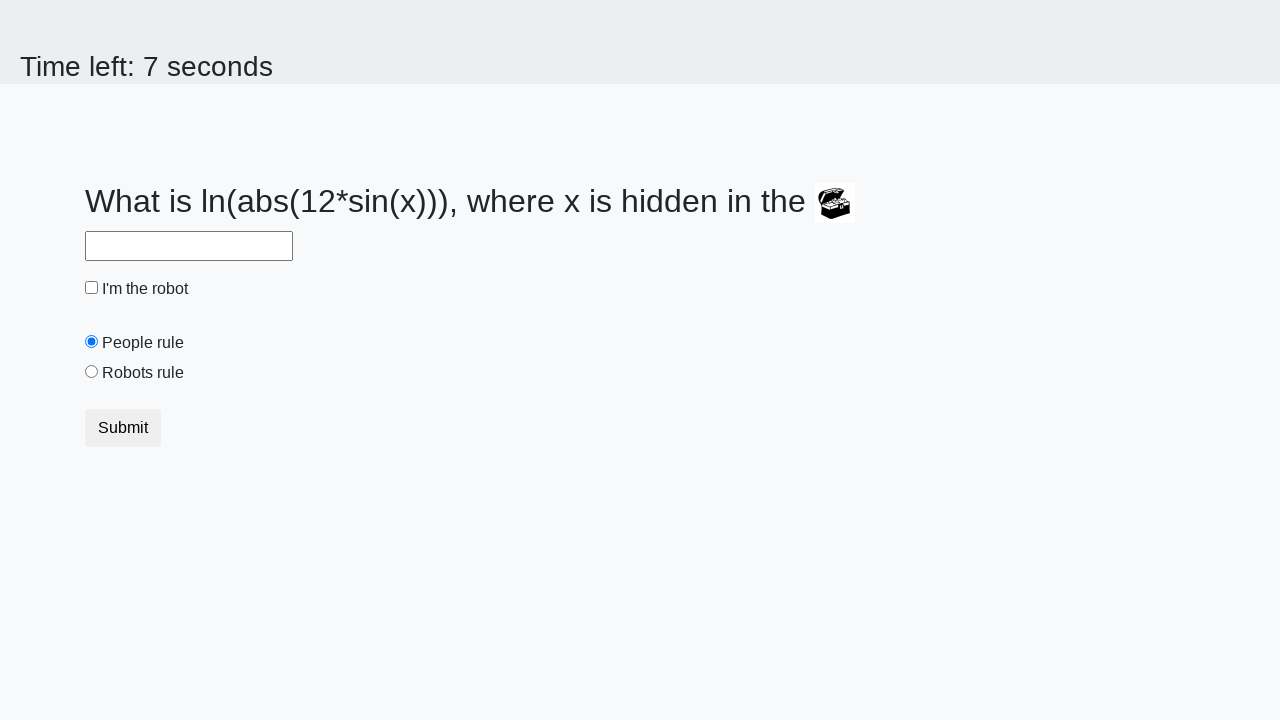